Tests that the Contact Us form shows a required field error when First Name is left empty while all other fields are filled.

Starting URL: https://www.qubika.com

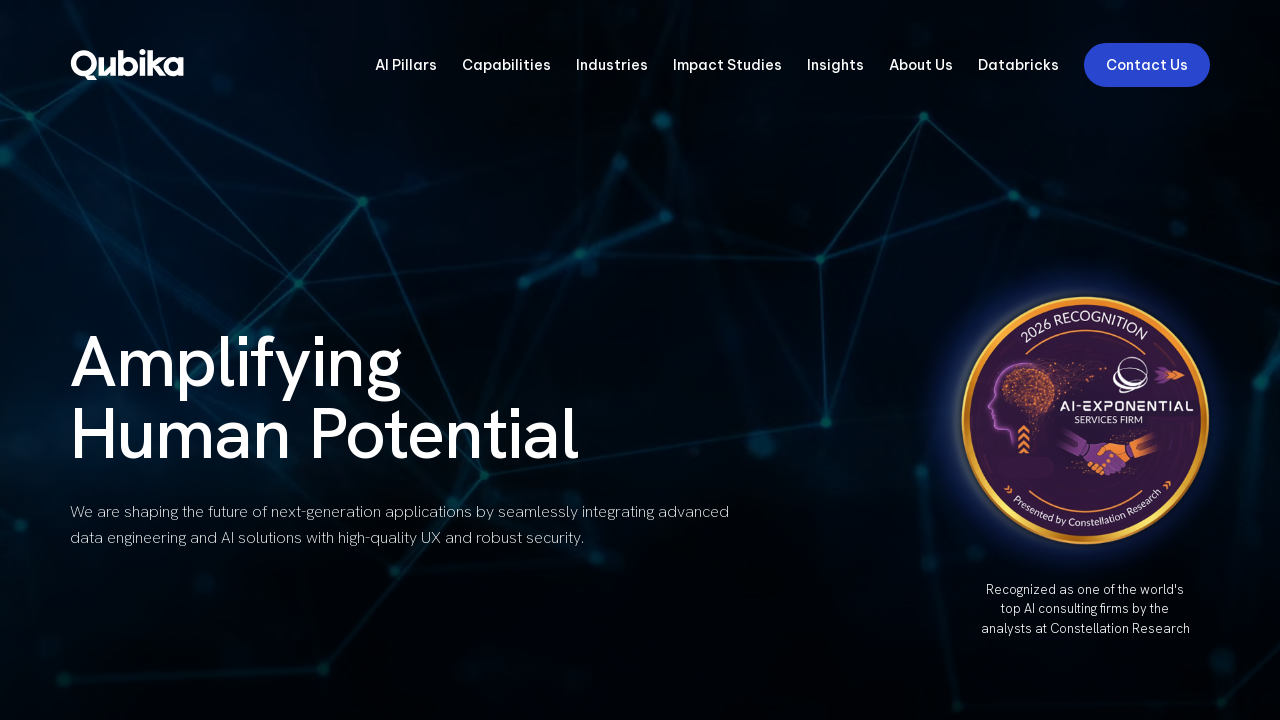

Clicked Contact Us link to open the form at (1147, 65) on text=Contact Us
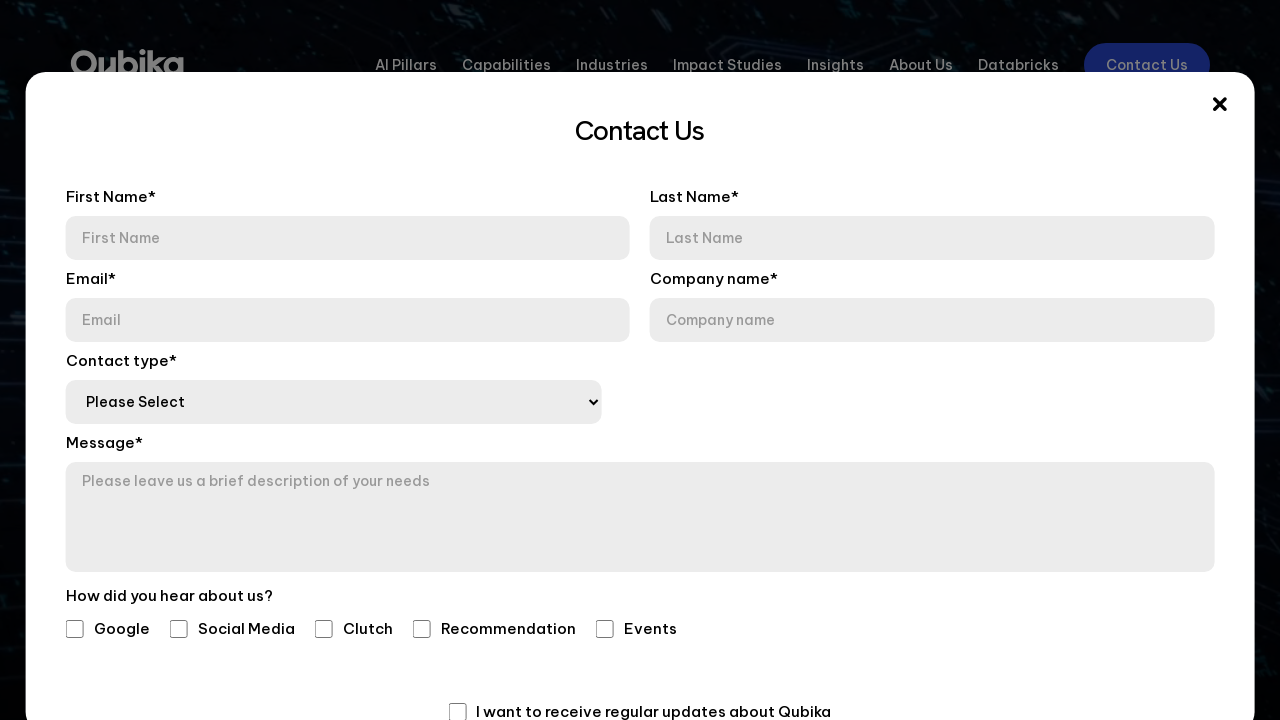

Contact form became visible
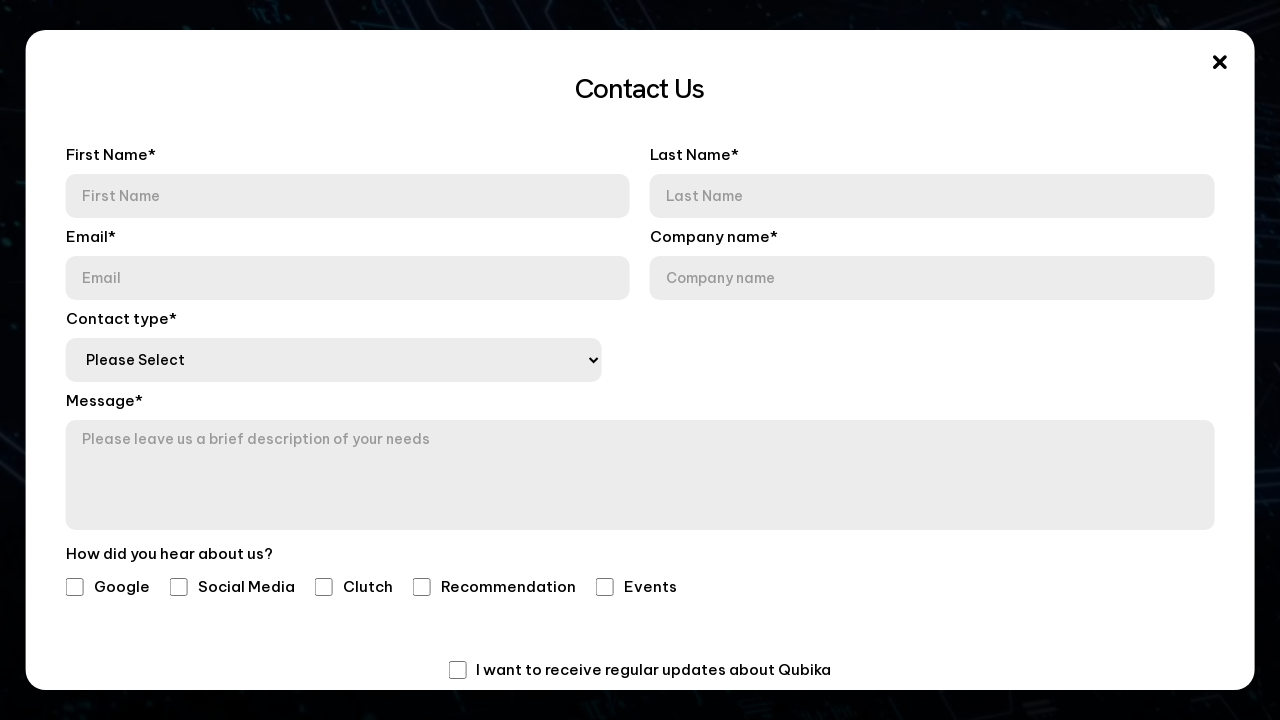

Filled Last Name field with 'Test Last Name' on input[name='lastname'], input[placeholder*='Last'], #lastname
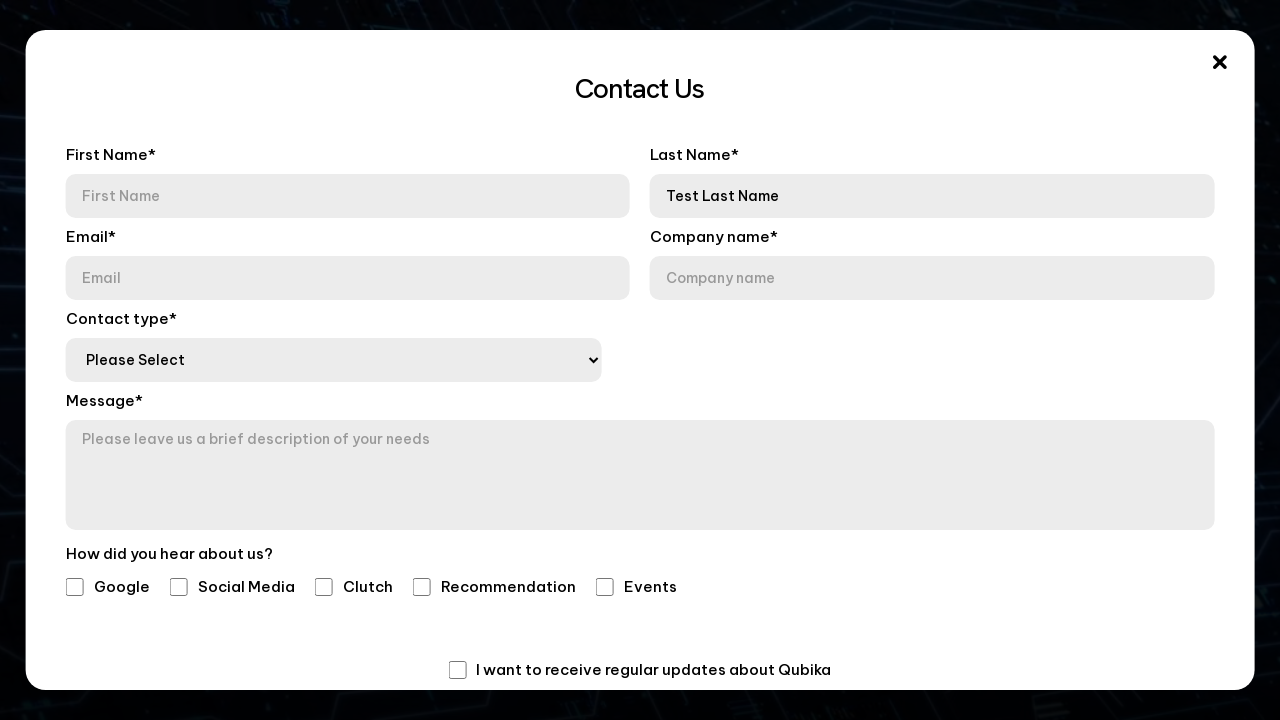

Filled Email field with 'contact_test_7291@example.com' on input[name='email'], input[type='email'], #email
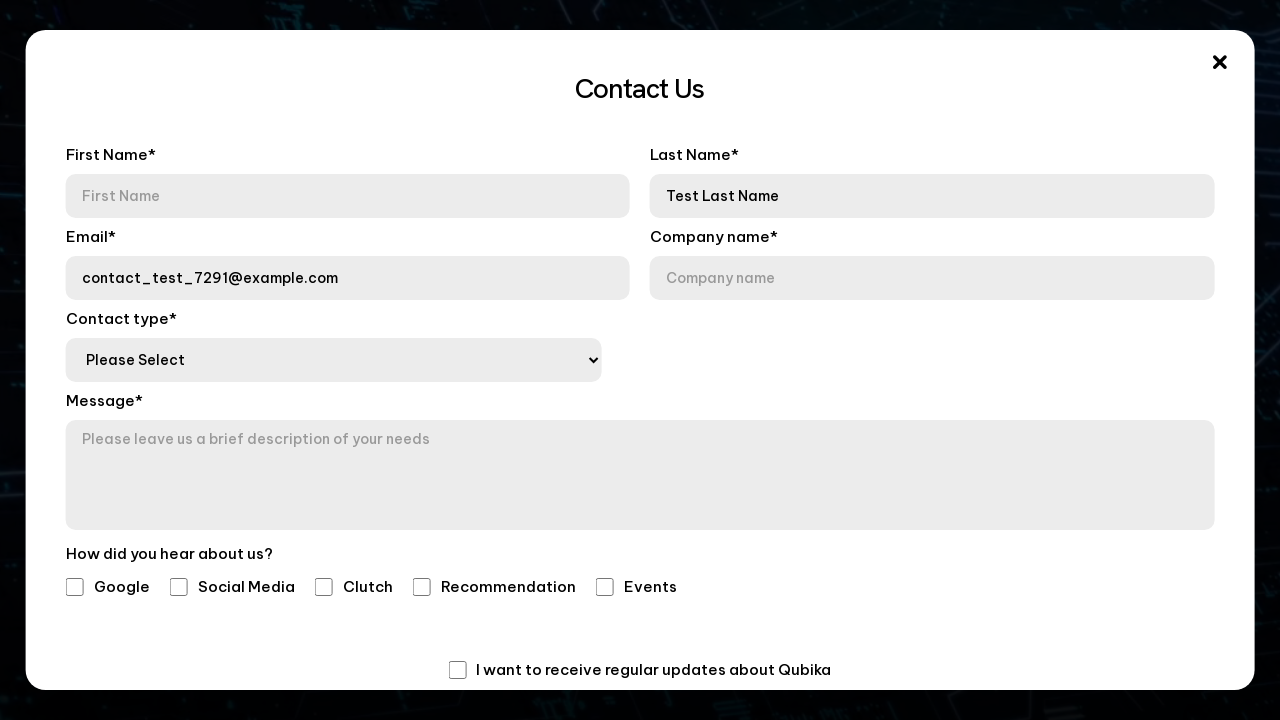

Filled Company field with 'Test Company' on input[name='company'], input[placeholder*='Company'], #company
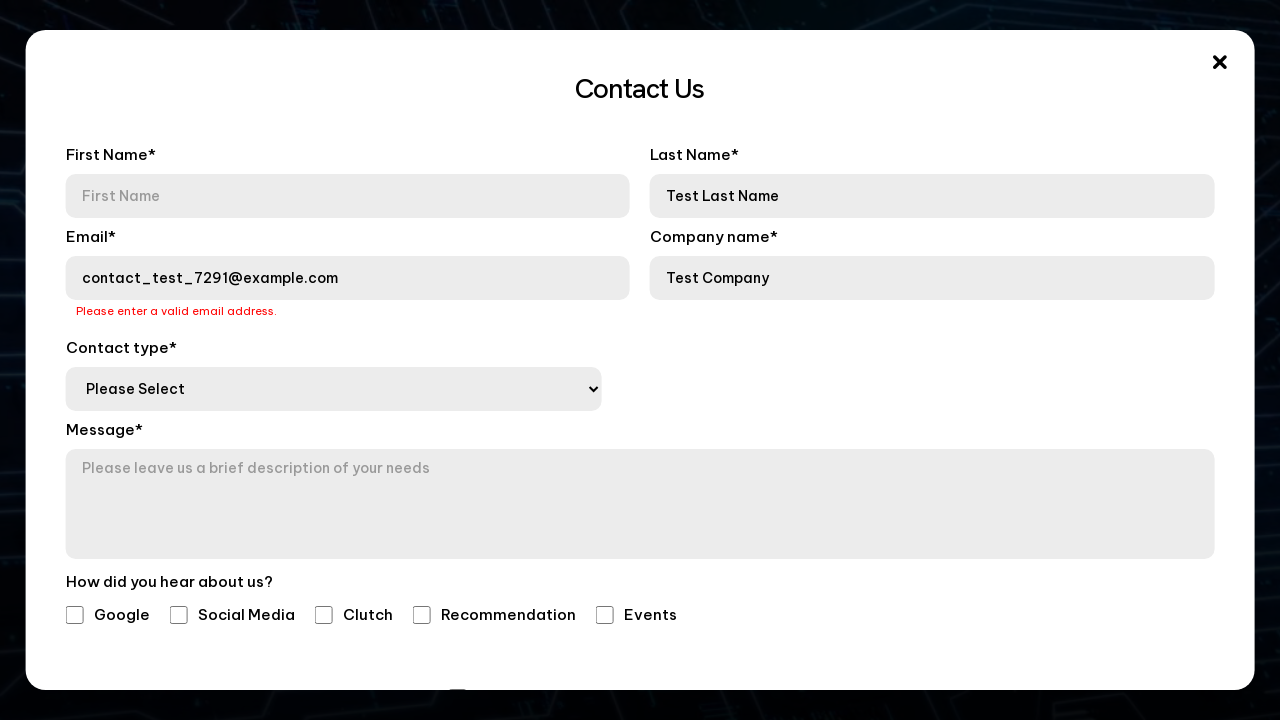

Selected 'Interested in Qubika services' from dropdown on select
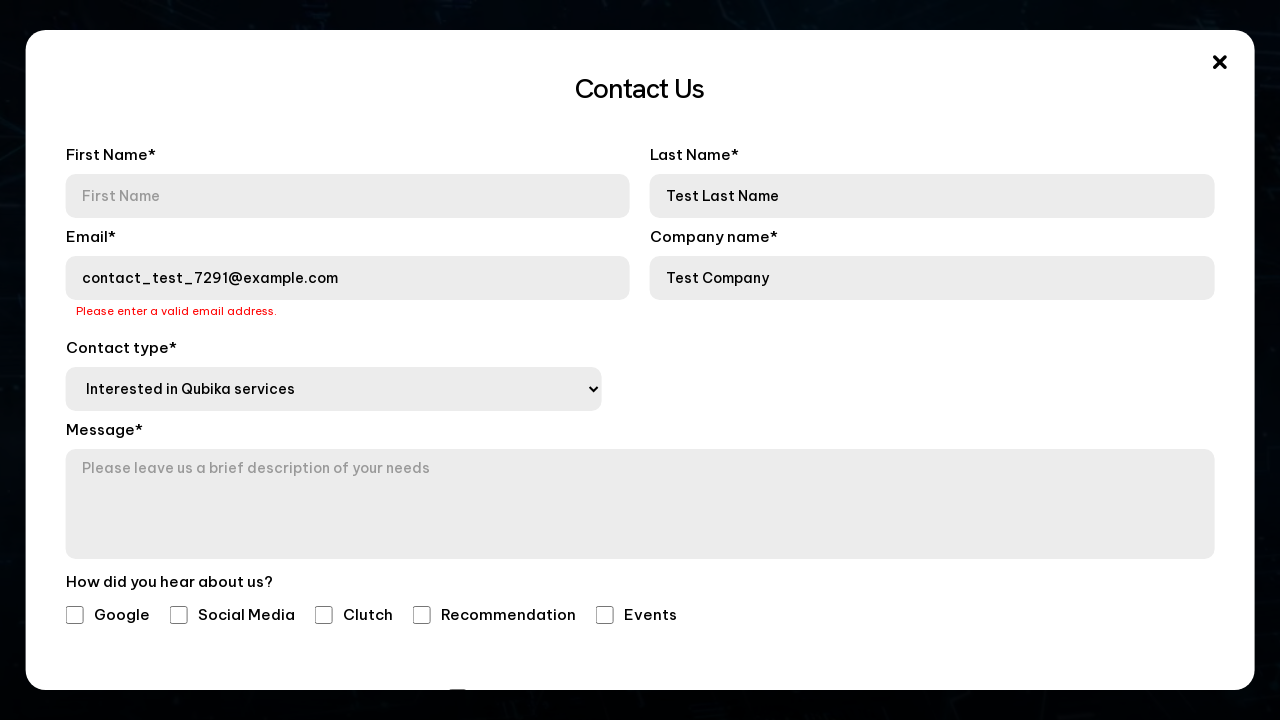

Filled Message field with test message on textarea[name='message'], textarea, #message
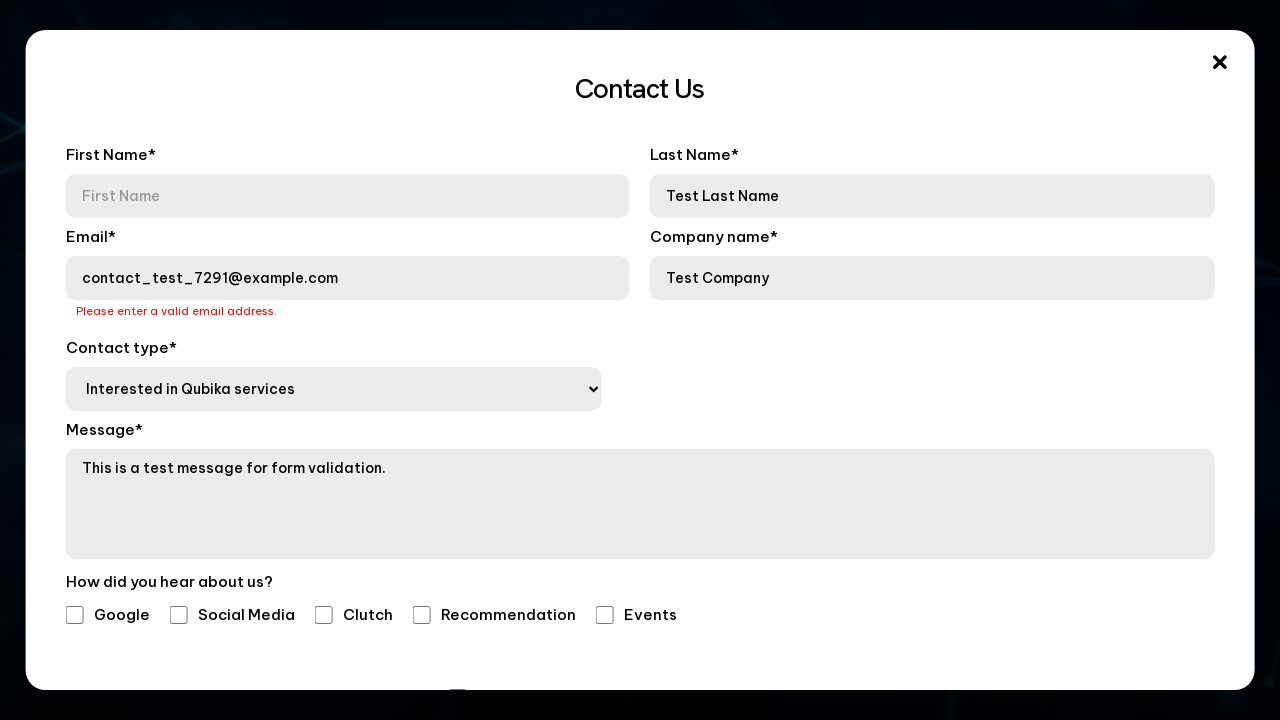

Clicked Get in Touch/Submit button to submit form at (640, 627) on button:has-text('Get in Touch'), input[type='submit'], button[type='submit']
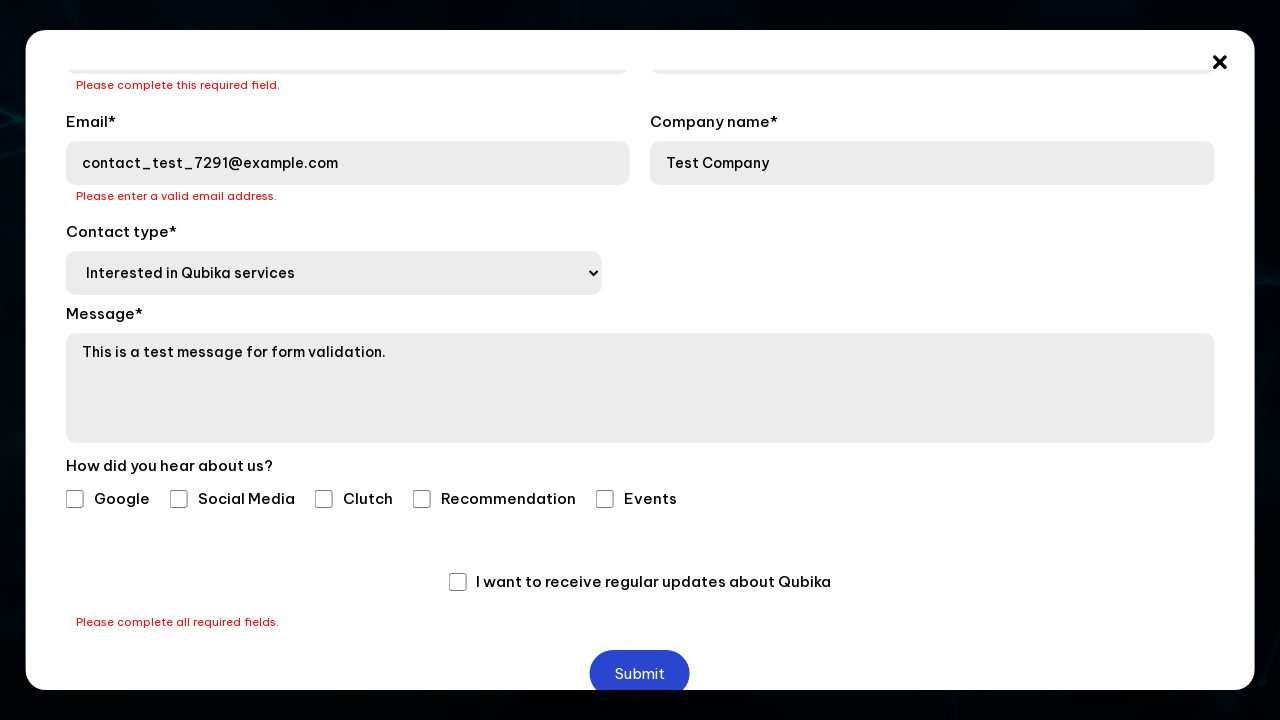

Required field error for First Name is displayed
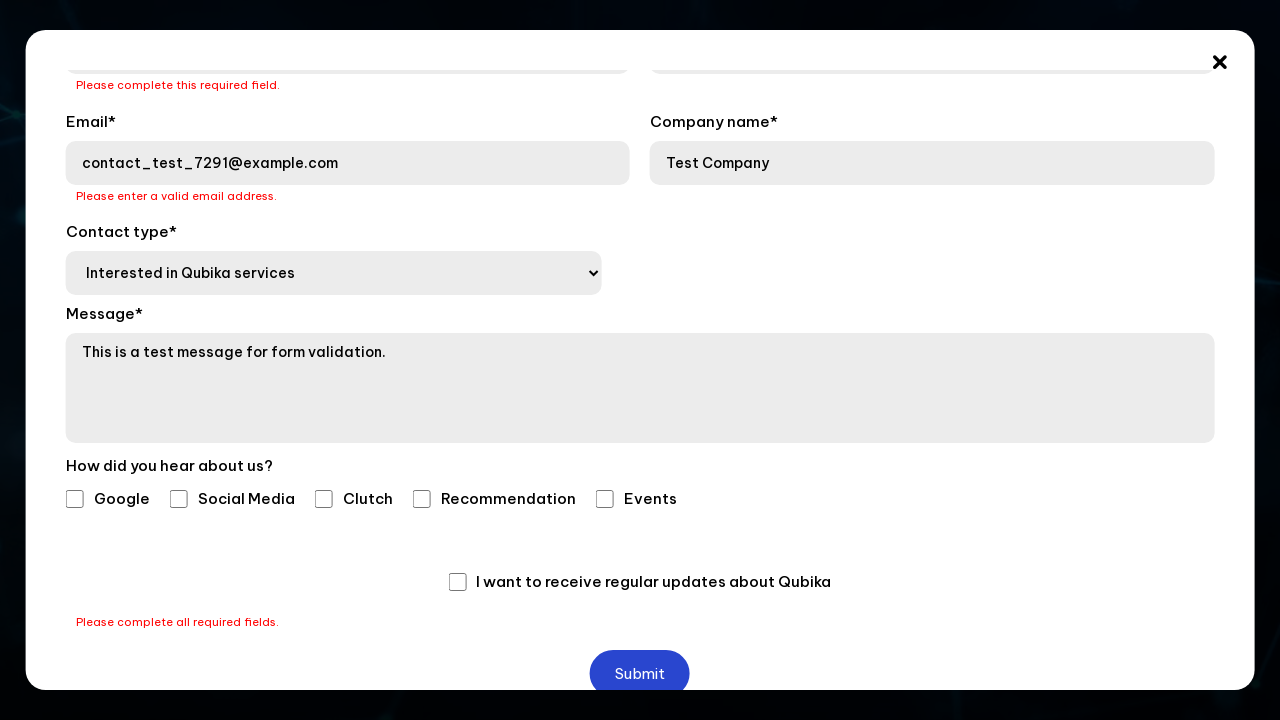

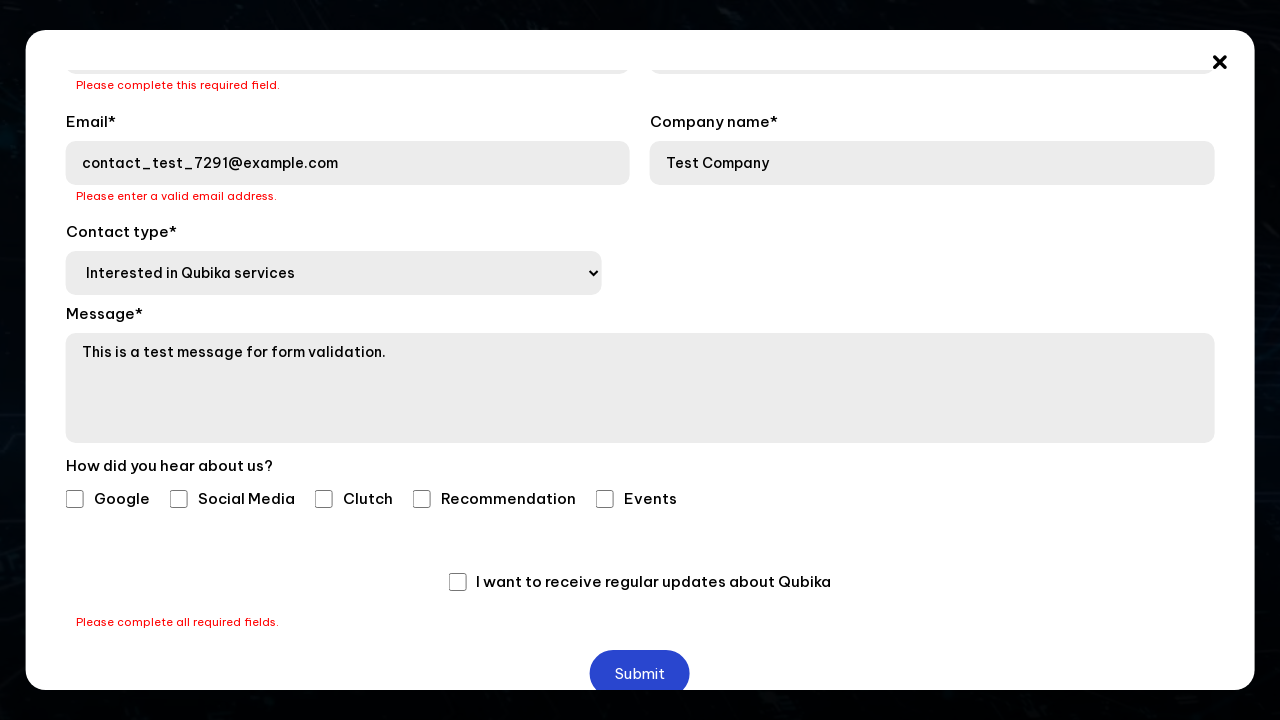